Clicks confirmation alert button, accepts it, and verifies the OK result message

Starting URL: https://demoqa.com/alerts

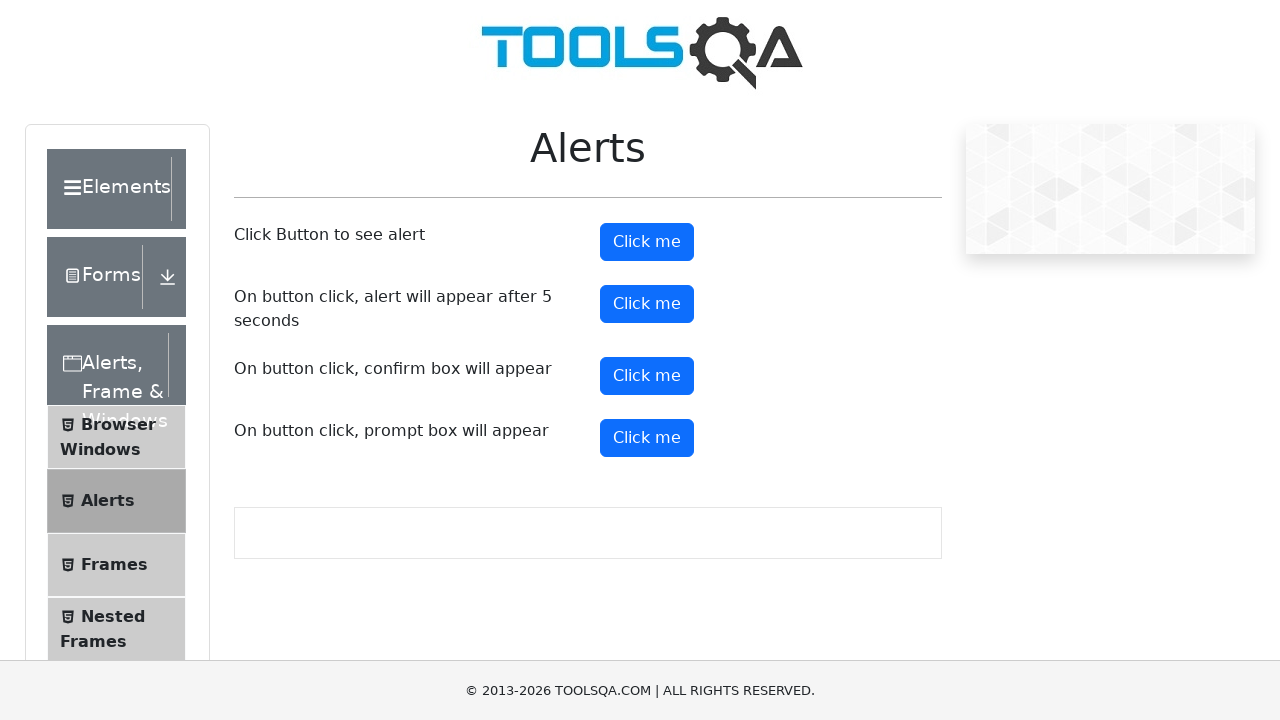

Set up dialog handler to accept alerts
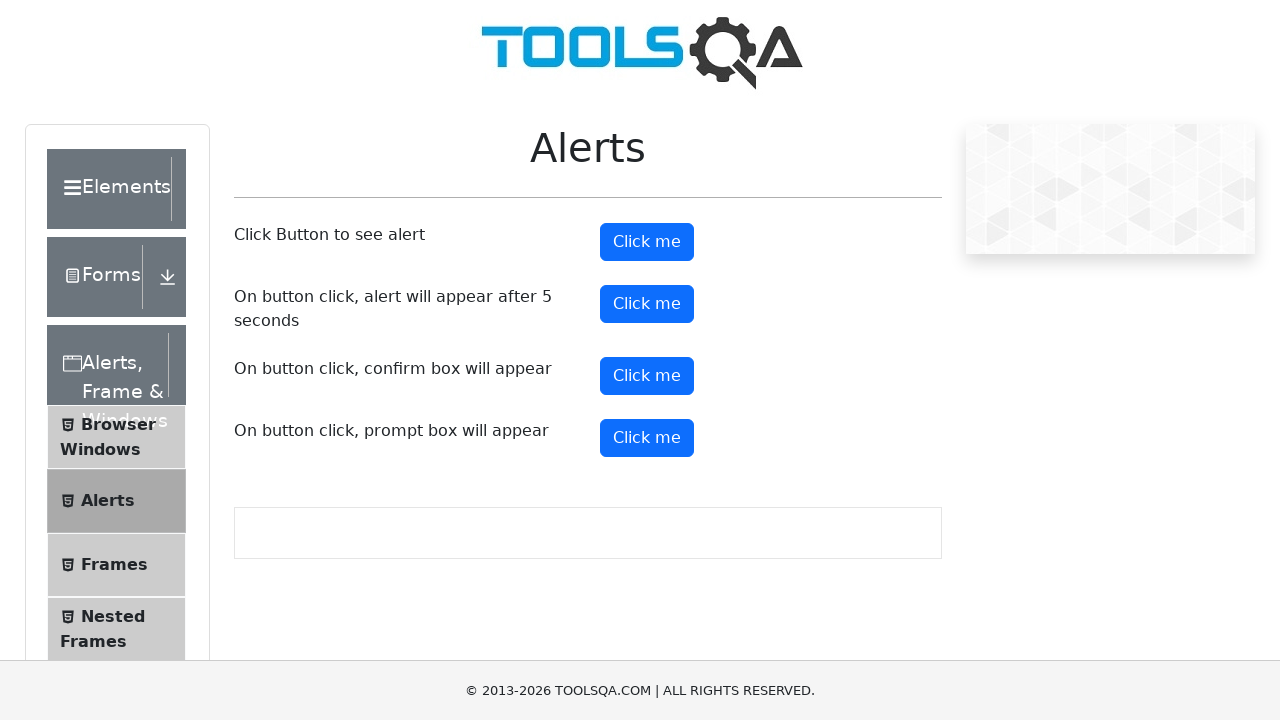

Clicked confirmation alert button at (647, 376) on #confirmButton
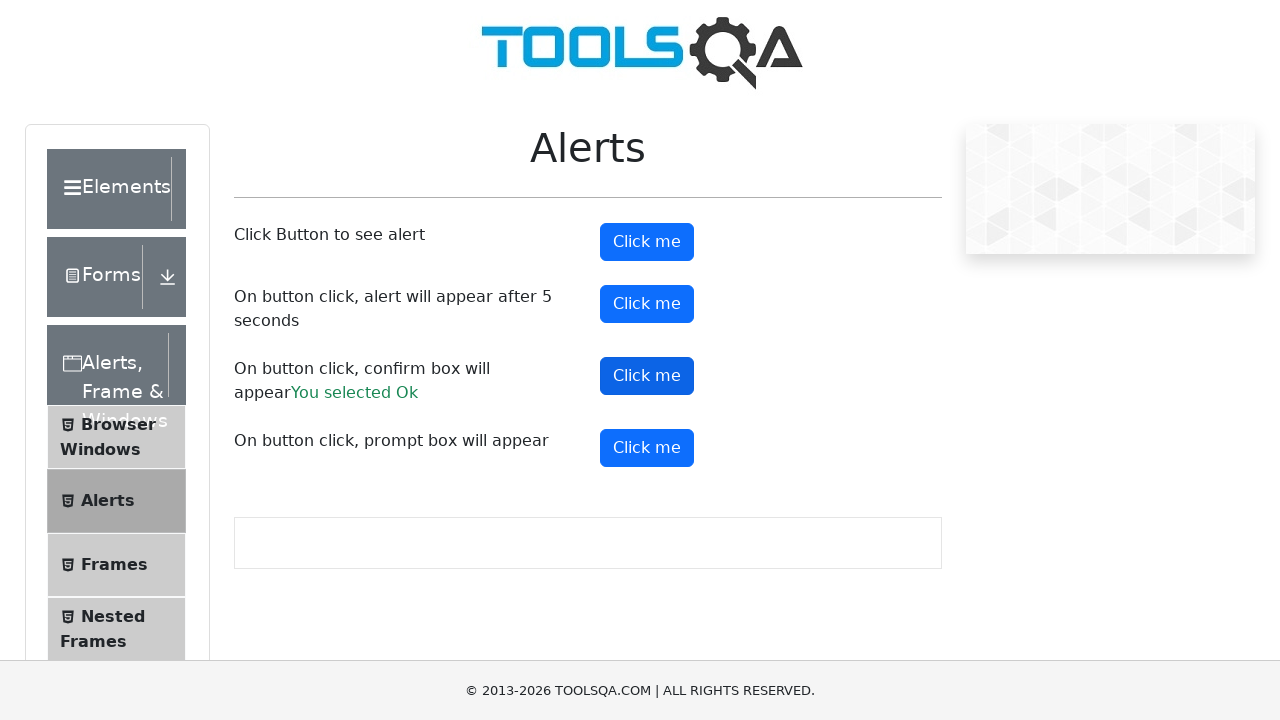

Confirmation result message appeared
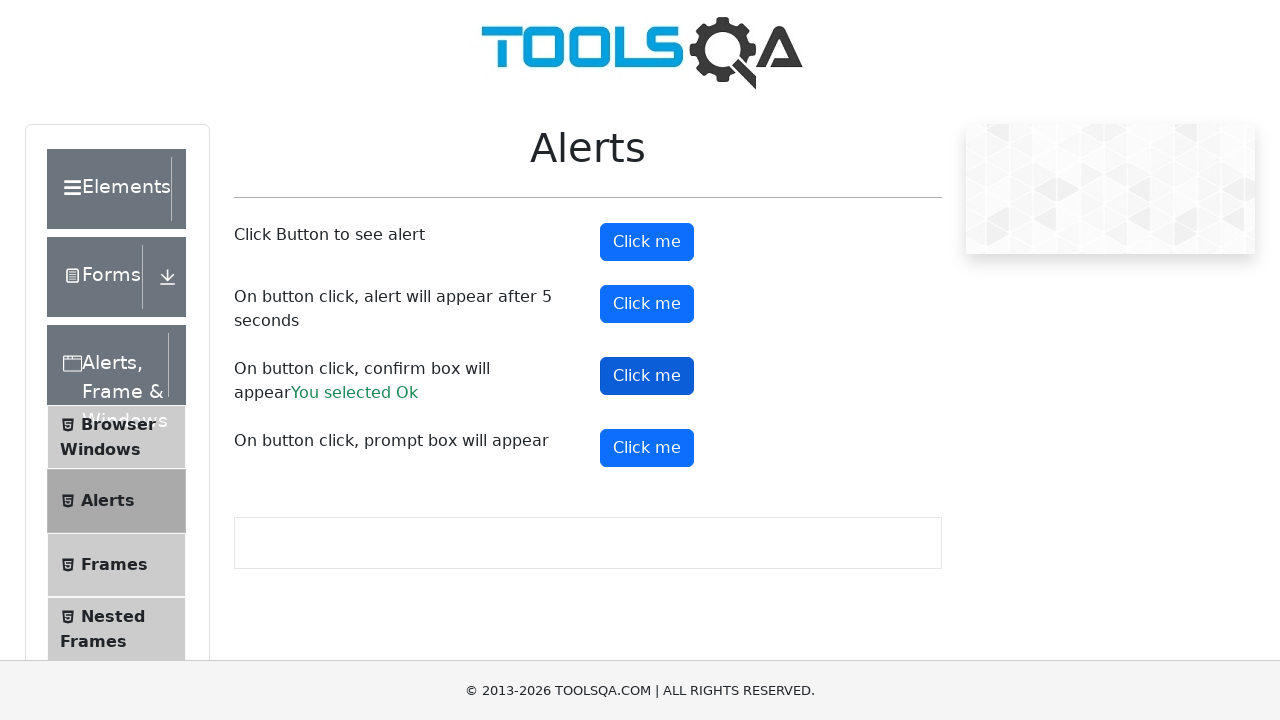

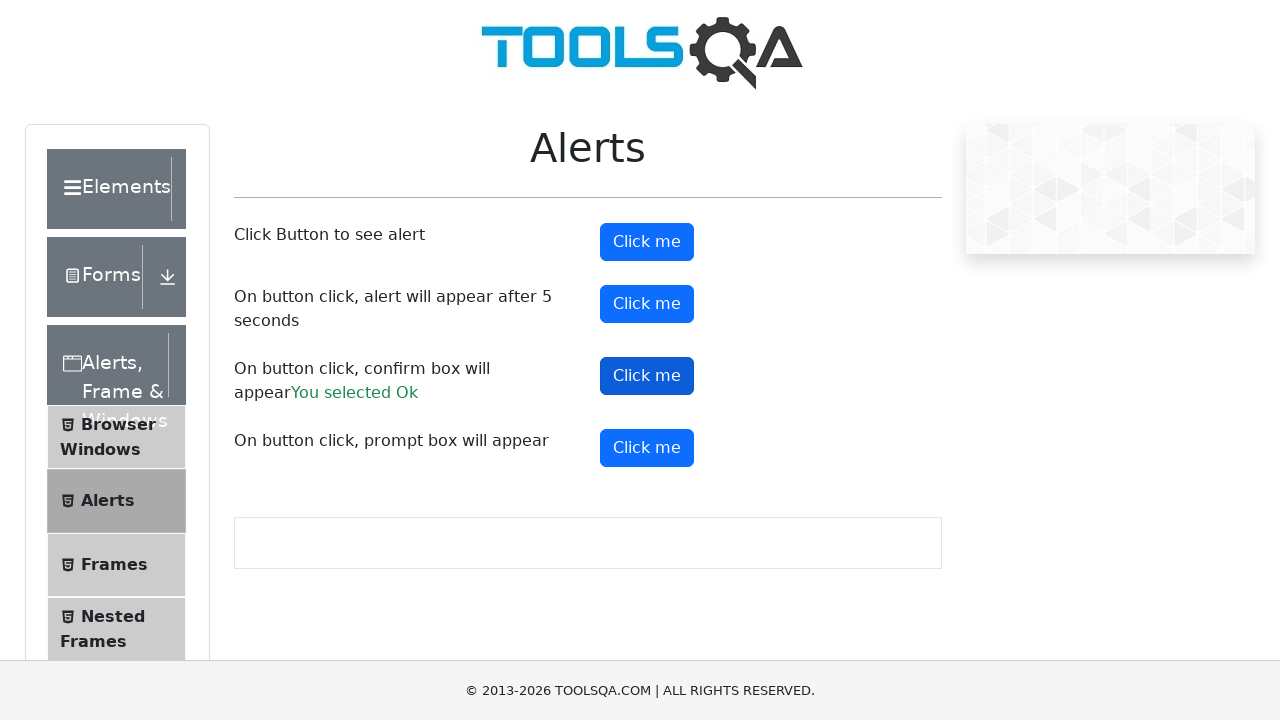